Tests page link scope by counting links in different sections (full page, footer, first footer column) and opening each link in the first footer column in a new tab to verify they work

Starting URL: https://rahulshettyacademy.com/AutomationPractice/

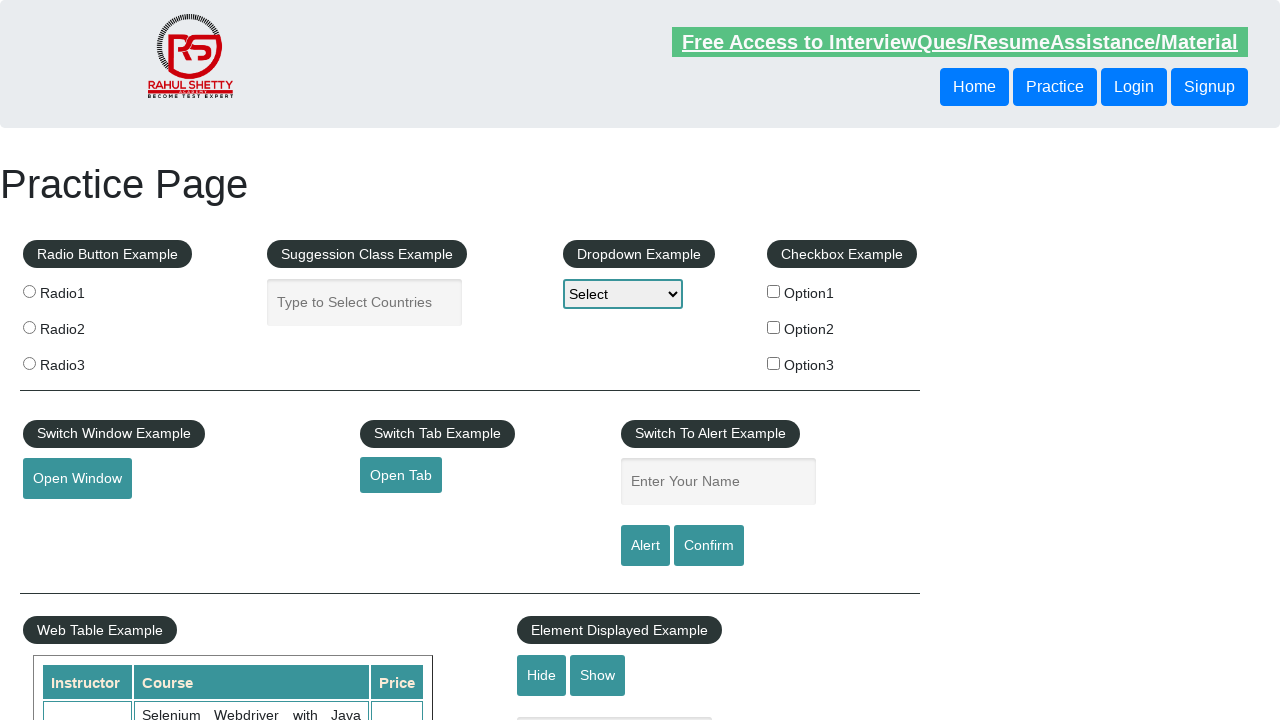

Counted all links on the page
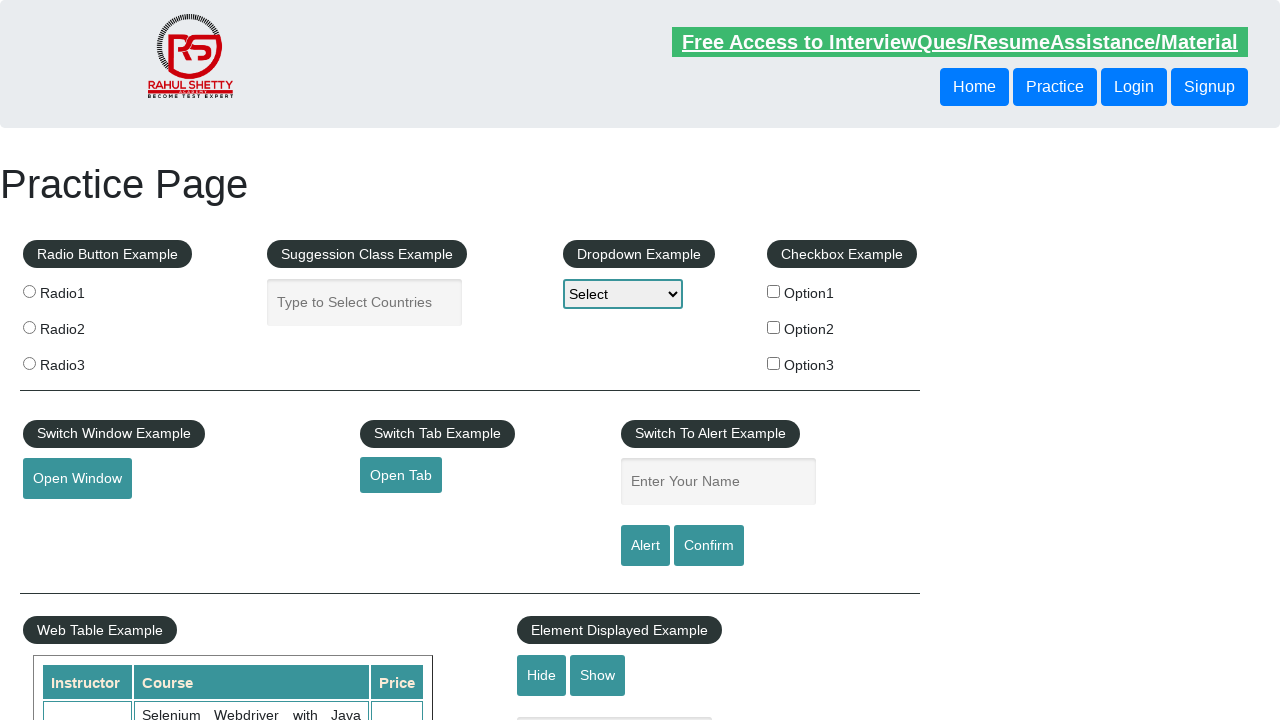

Located footer section (#gf-BIG)
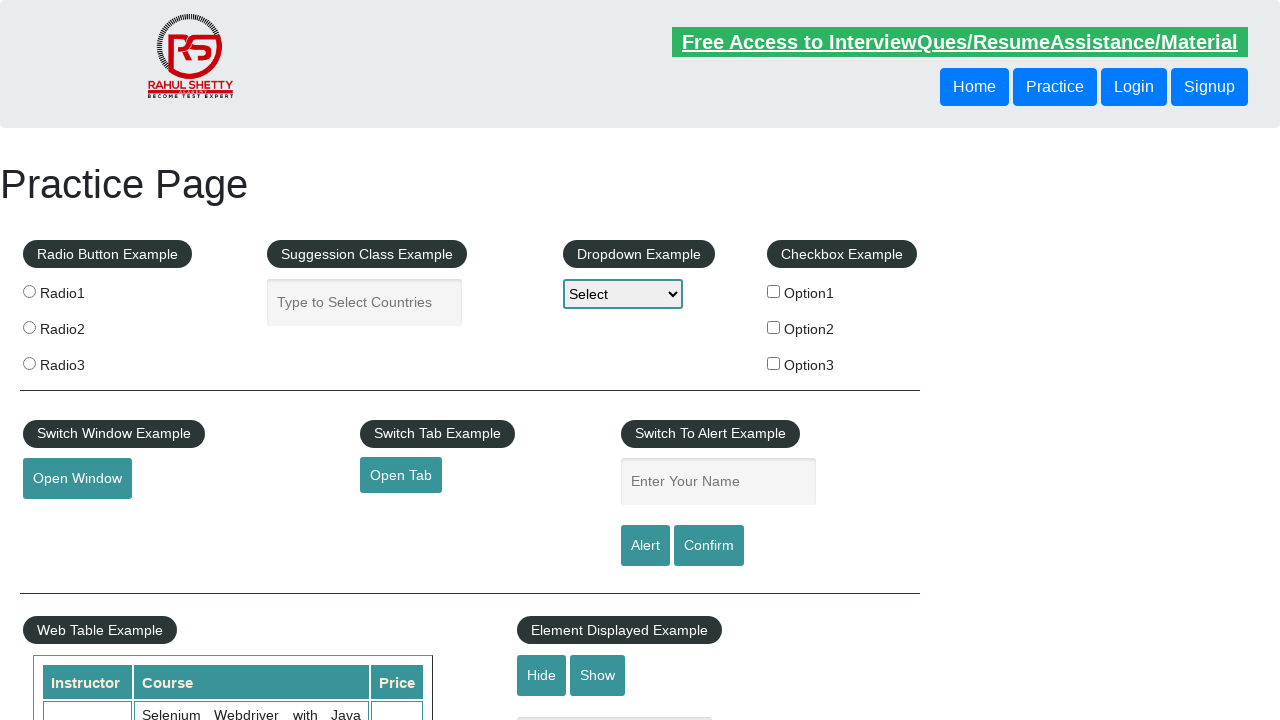

Counted links in footer section
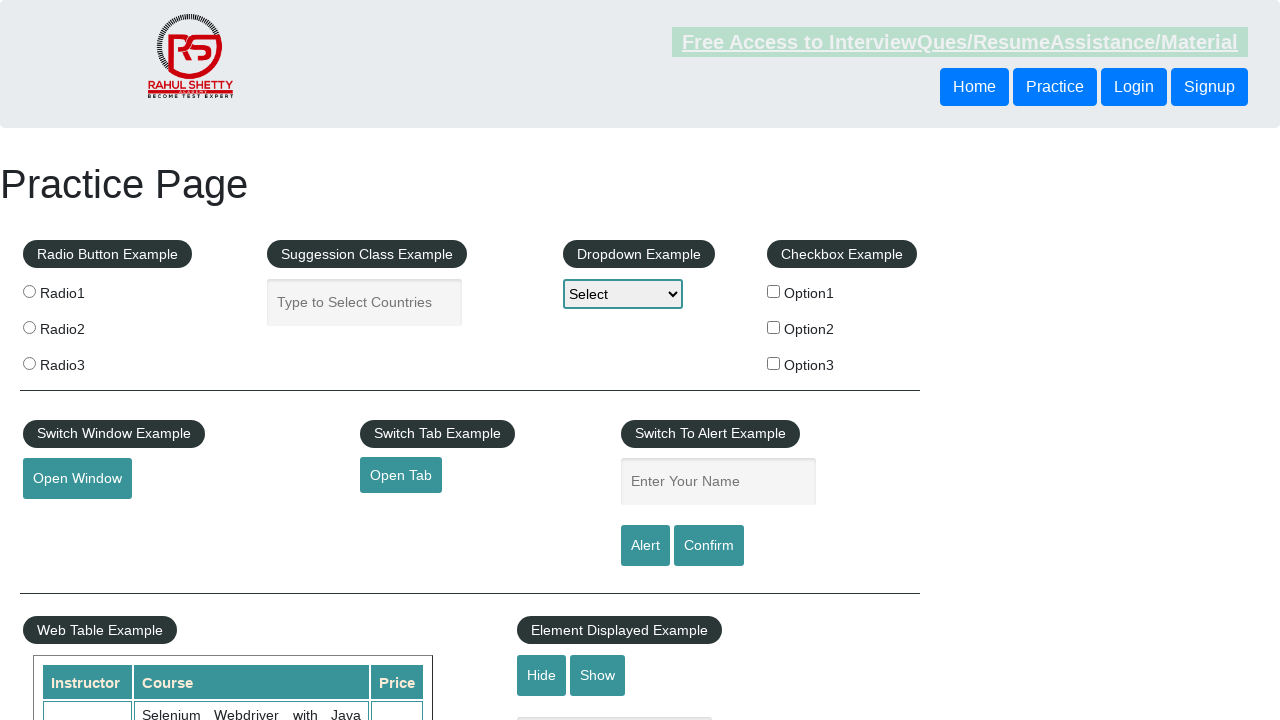

Located first column of footer
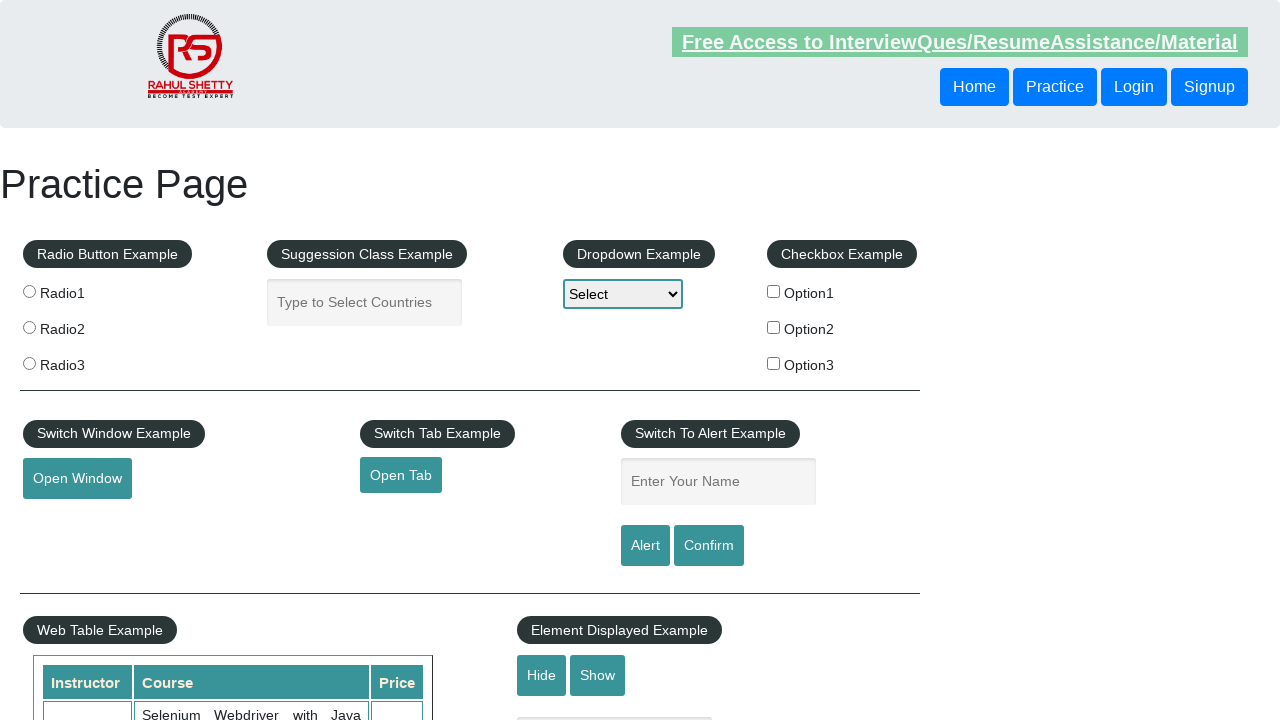

Counted links in first footer column
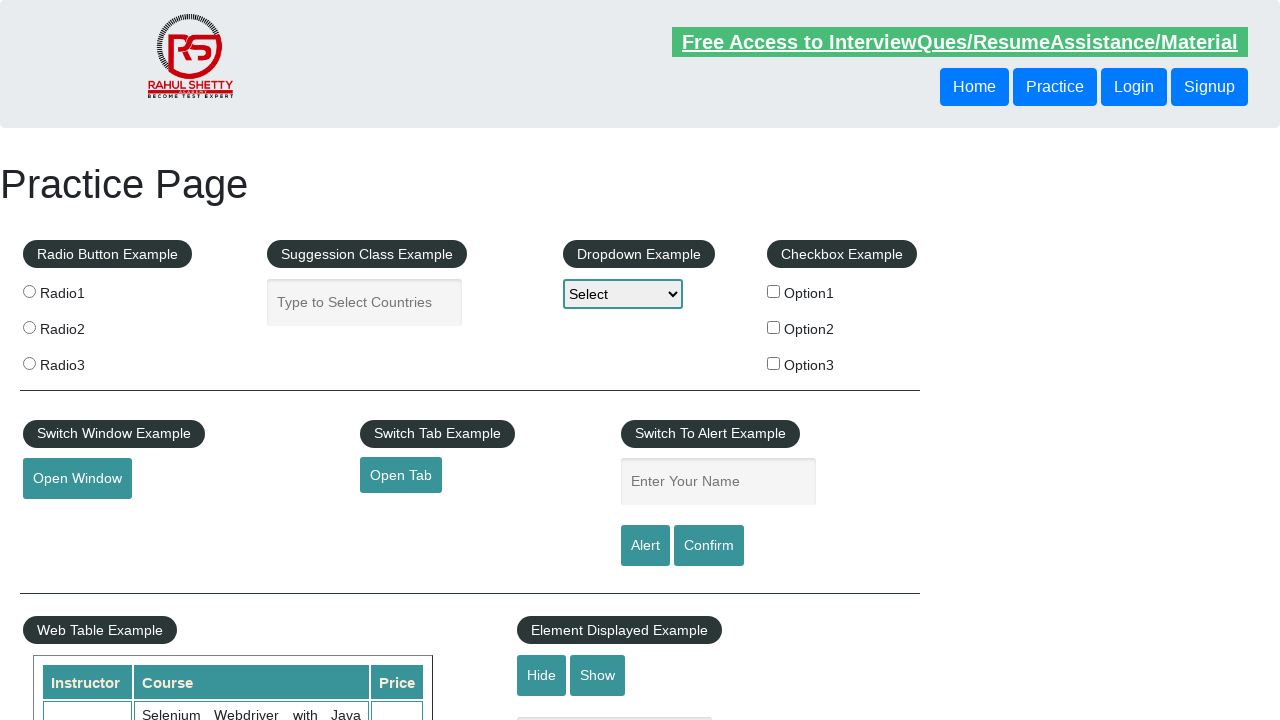

Opened link 1 from first footer column in new tab using Ctrl+Click at (68, 520) on #gf-BIG >> xpath=//table/tbody/tr/td[1]/ul >> a >> nth=1
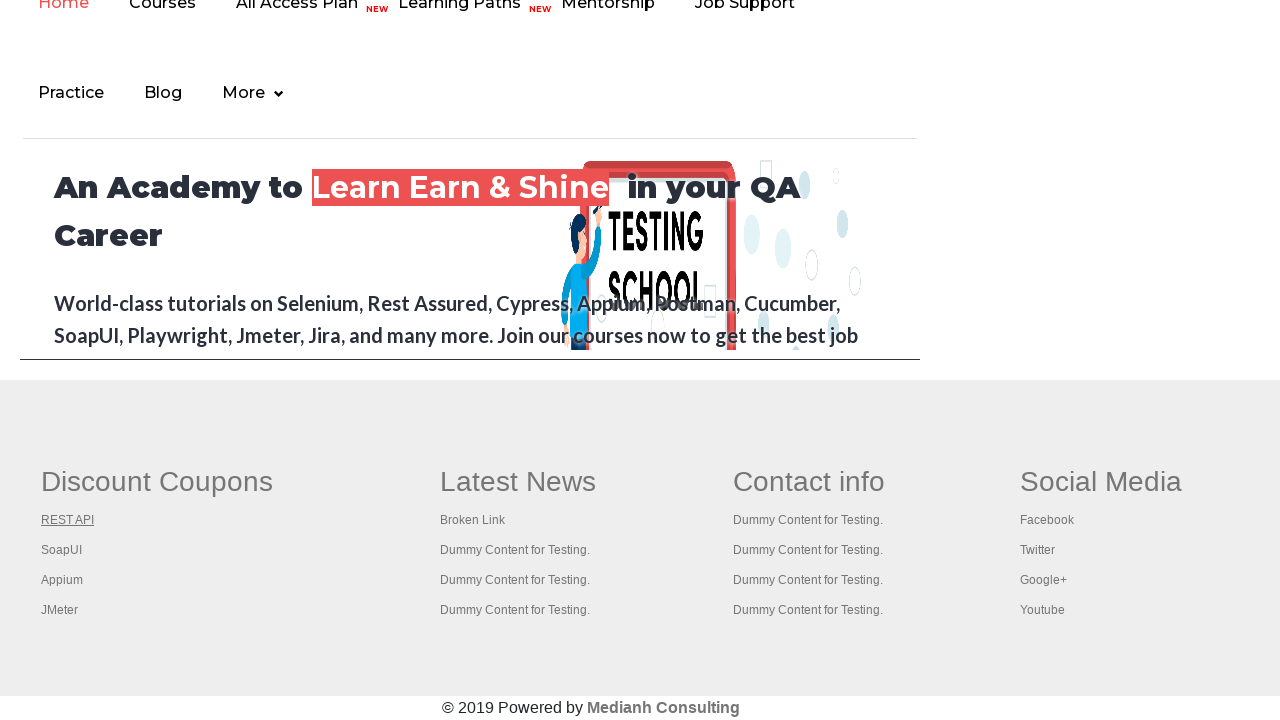

Waited 2 seconds to avoid overwhelming browser
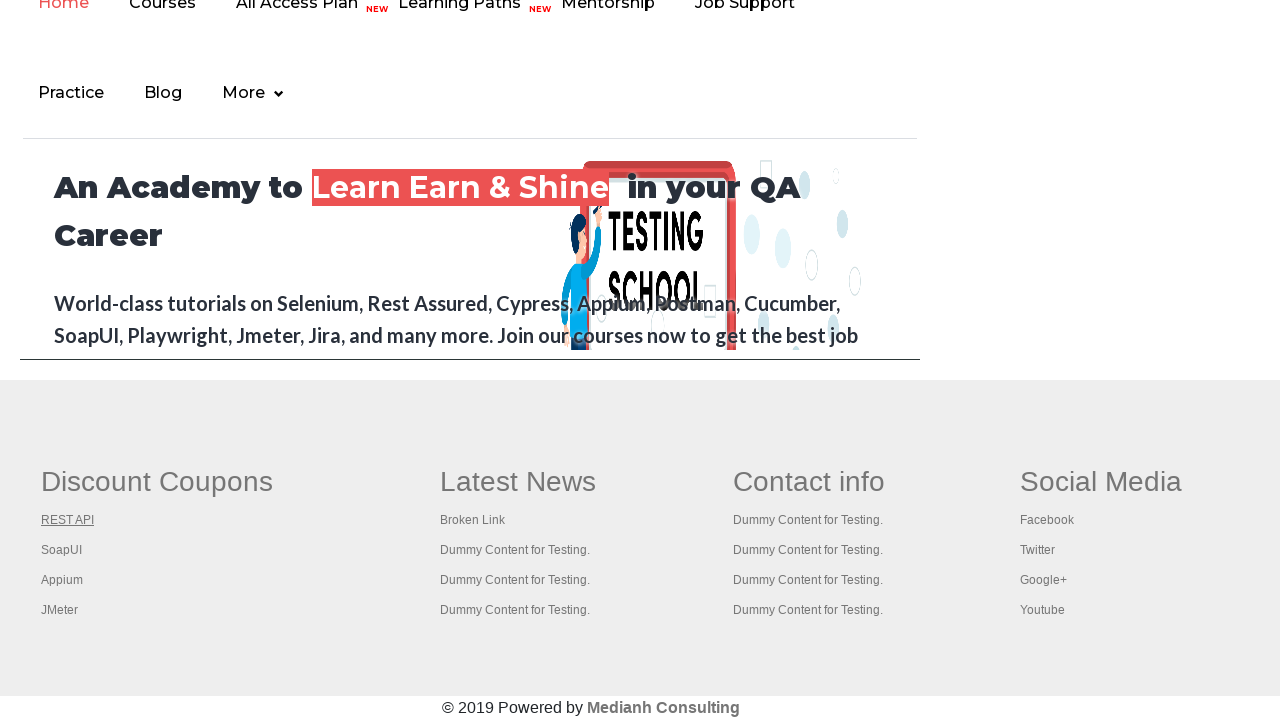

Opened link 2 from first footer column in new tab using Ctrl+Click at (62, 550) on #gf-BIG >> xpath=//table/tbody/tr/td[1]/ul >> a >> nth=2
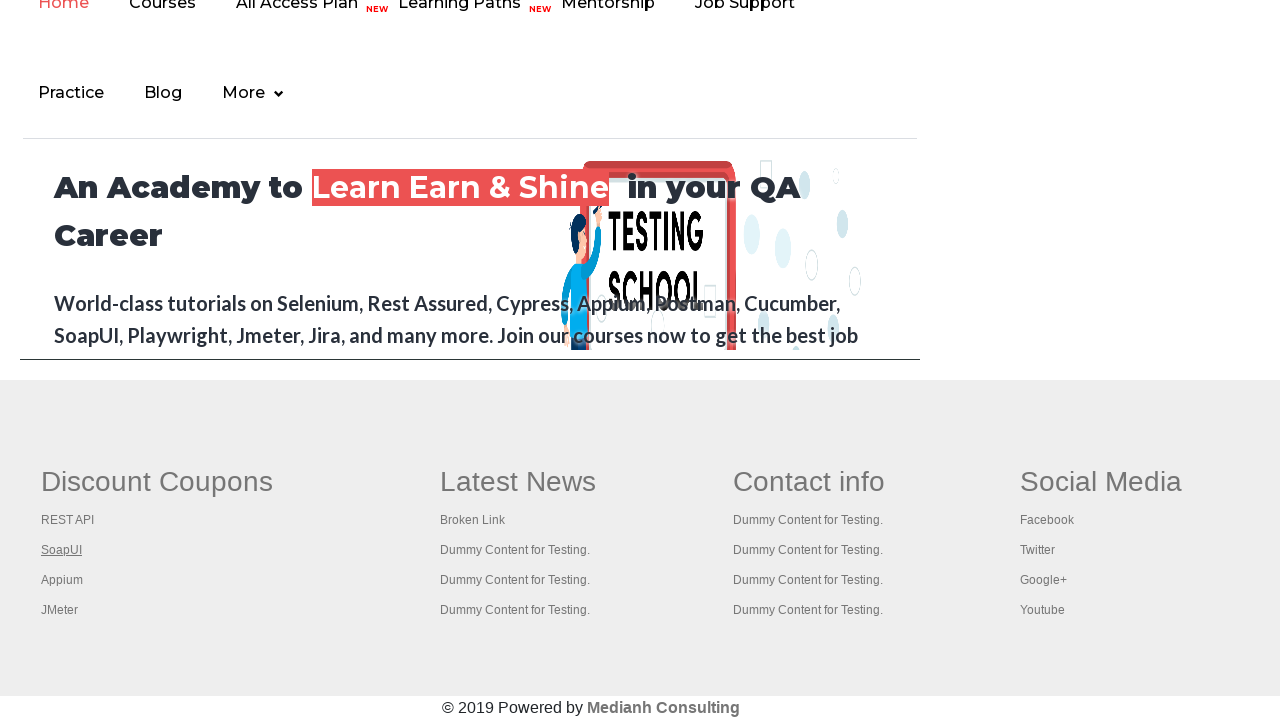

Waited 2 seconds to avoid overwhelming browser
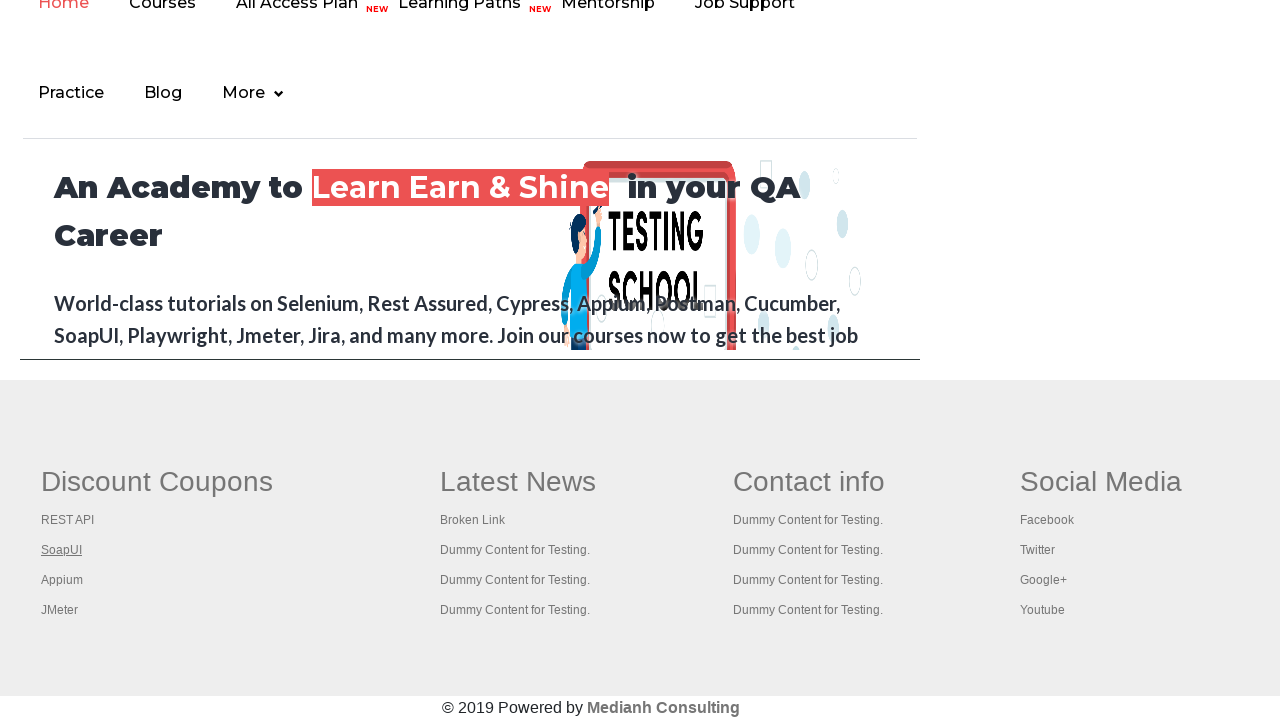

Opened link 3 from first footer column in new tab using Ctrl+Click at (62, 580) on #gf-BIG >> xpath=//table/tbody/tr/td[1]/ul >> a >> nth=3
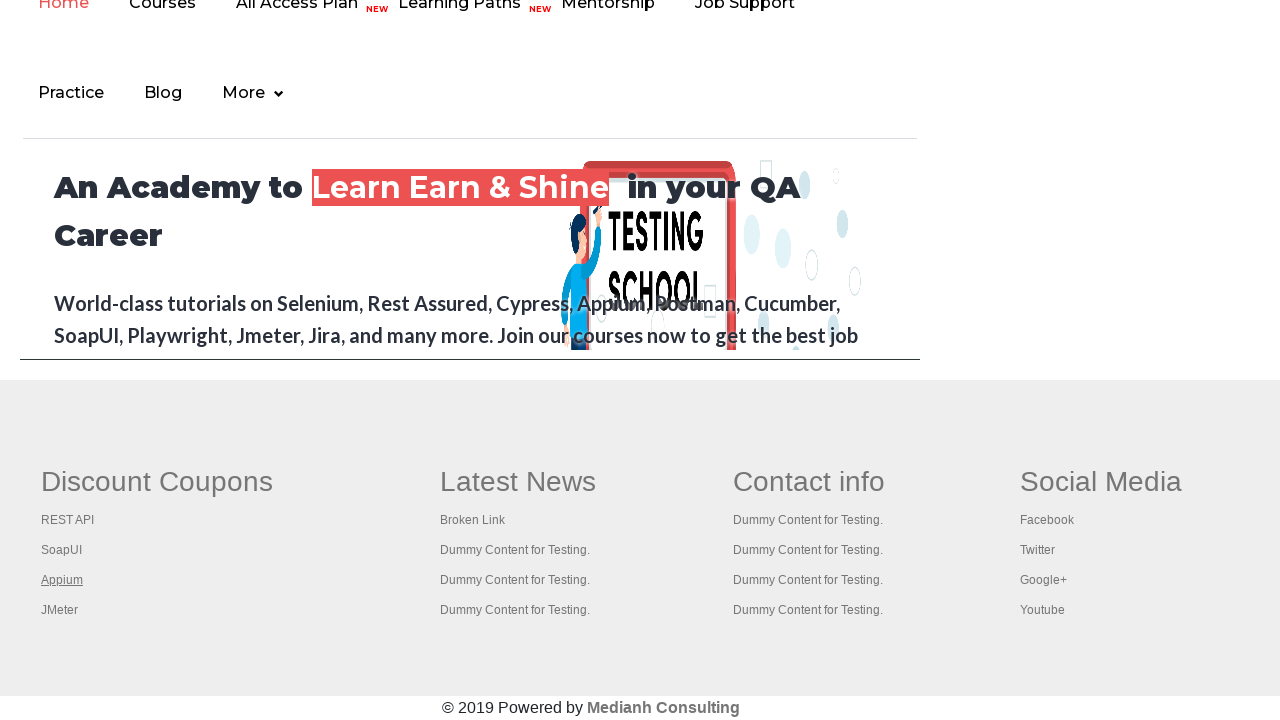

Waited 2 seconds to avoid overwhelming browser
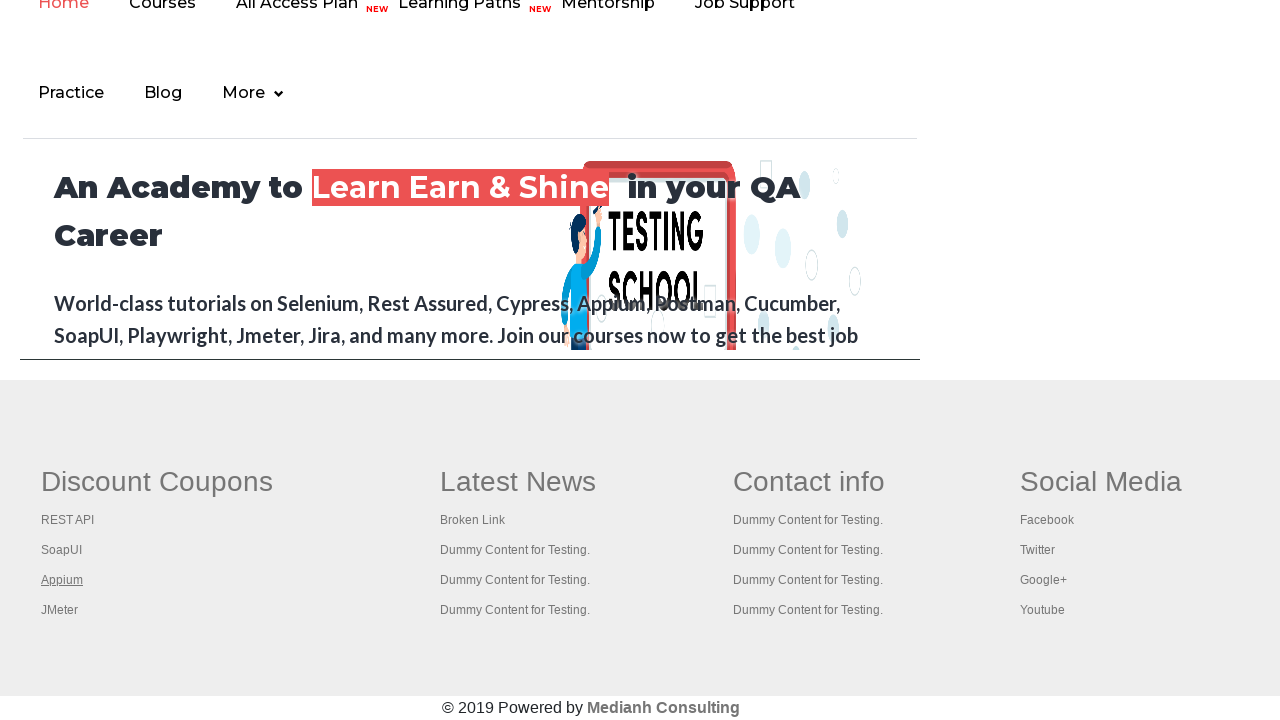

Opened link 4 from first footer column in new tab using Ctrl+Click at (60, 610) on #gf-BIG >> xpath=//table/tbody/tr/td[1]/ul >> a >> nth=4
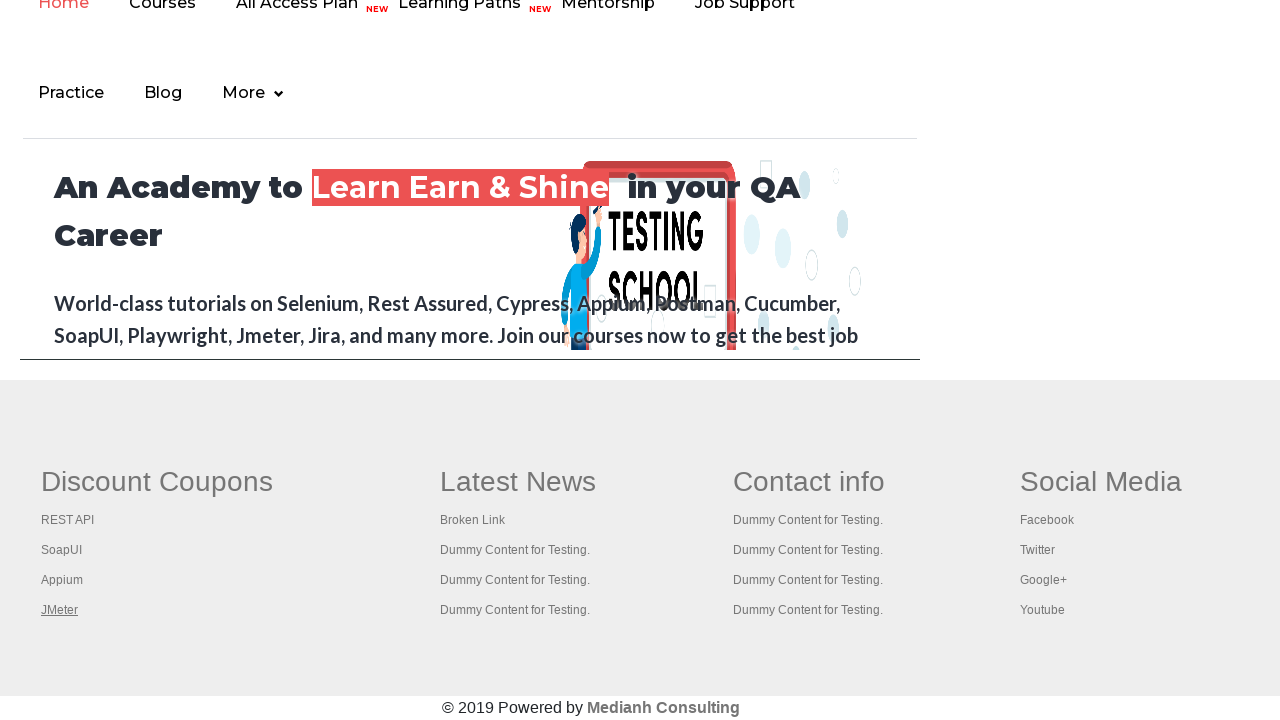

Waited 2 seconds to avoid overwhelming browser
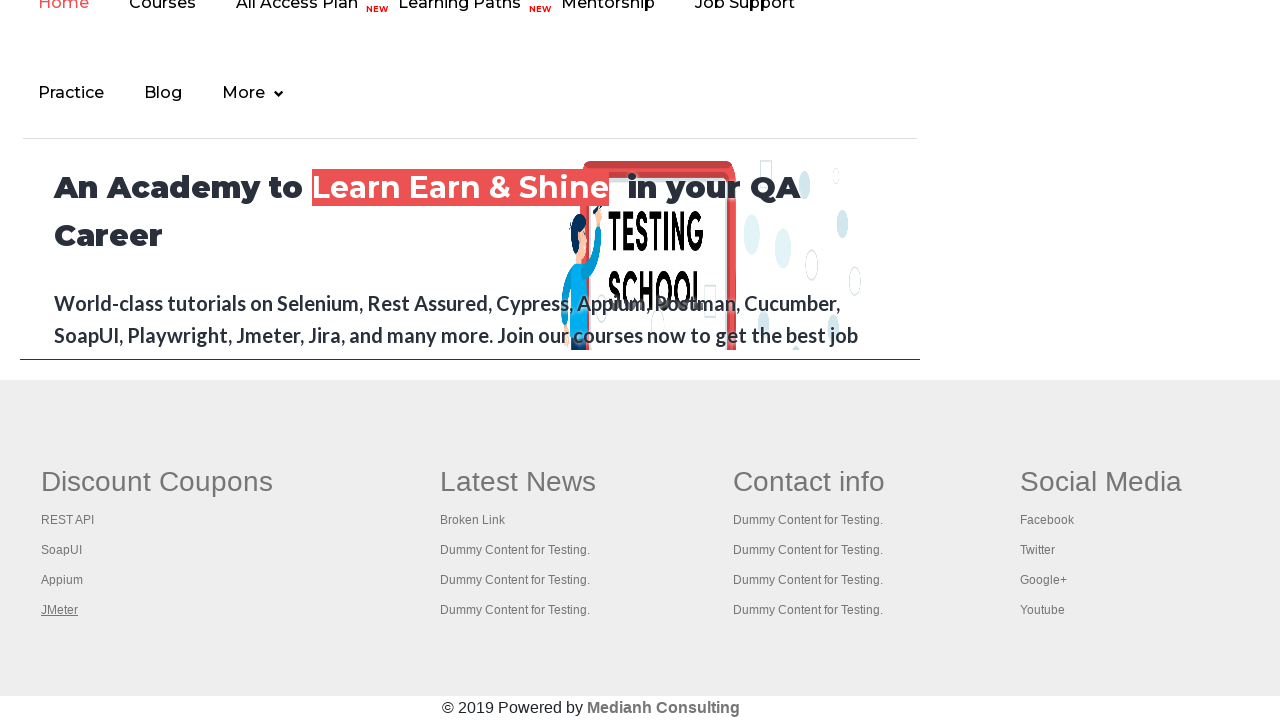

Retrieved all open pages/tabs from context
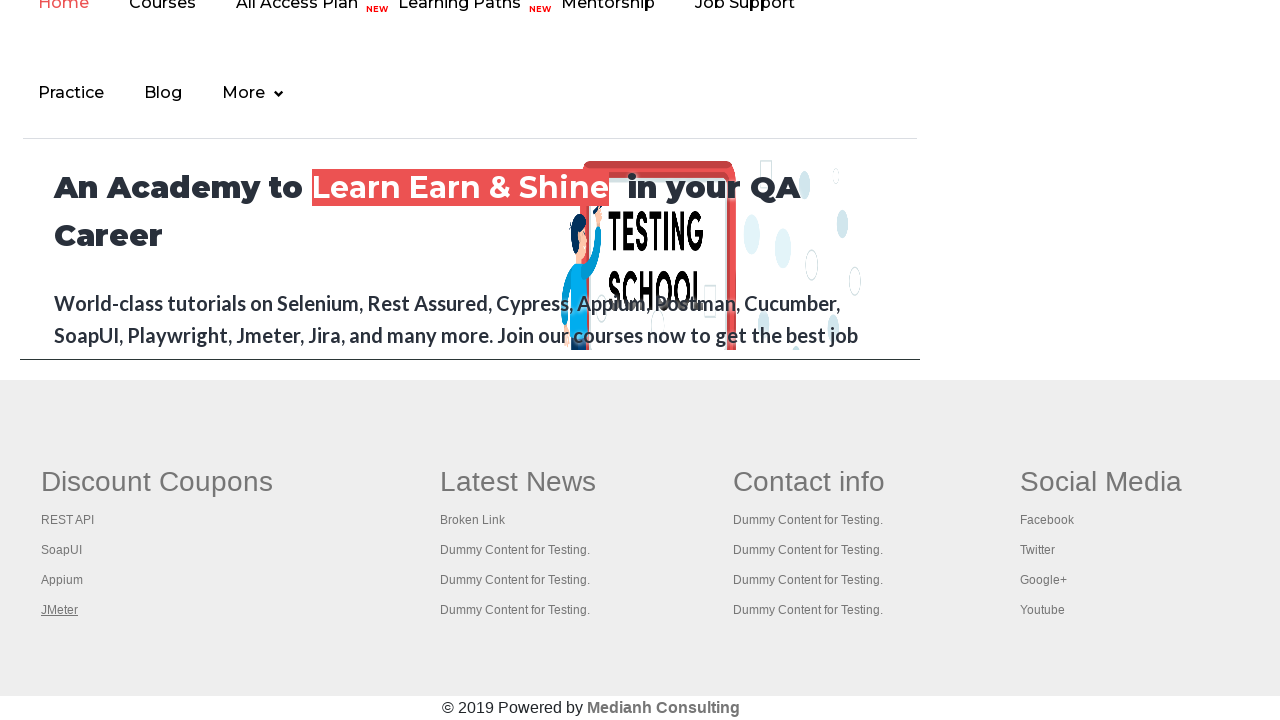

Brought tab 'Practice Page' to front
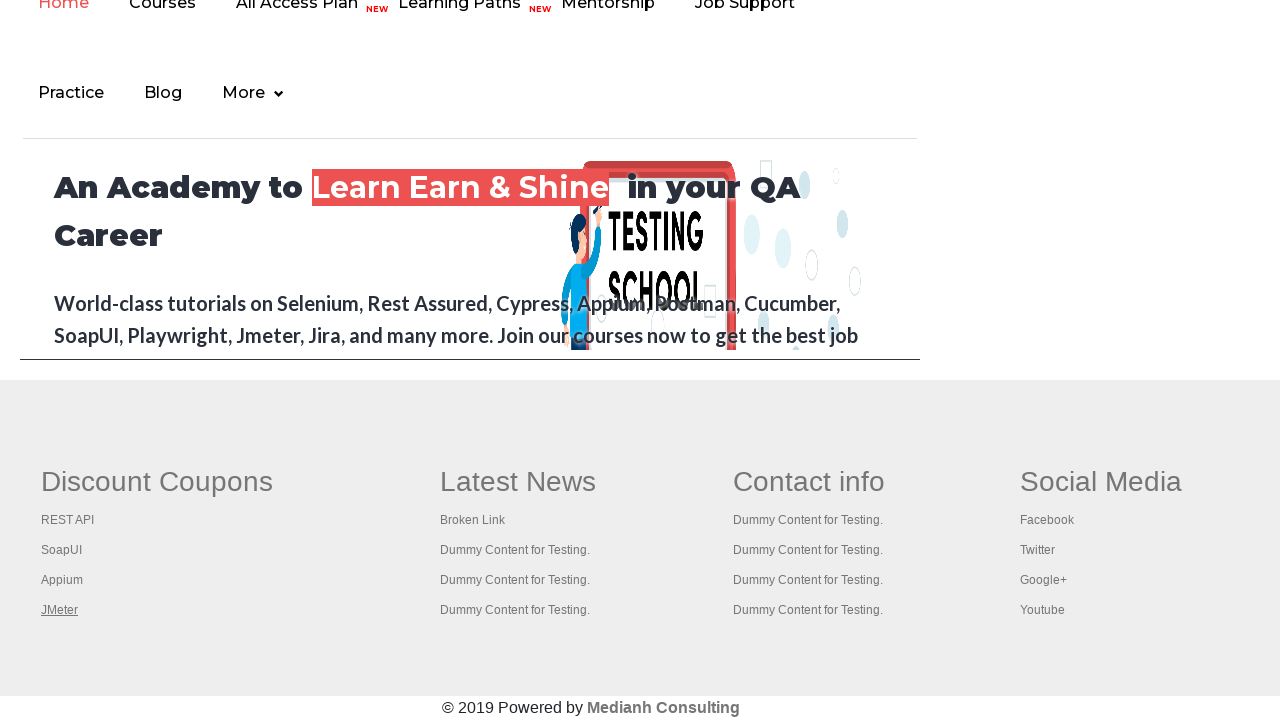

Brought tab 'REST API Tutorial' to front
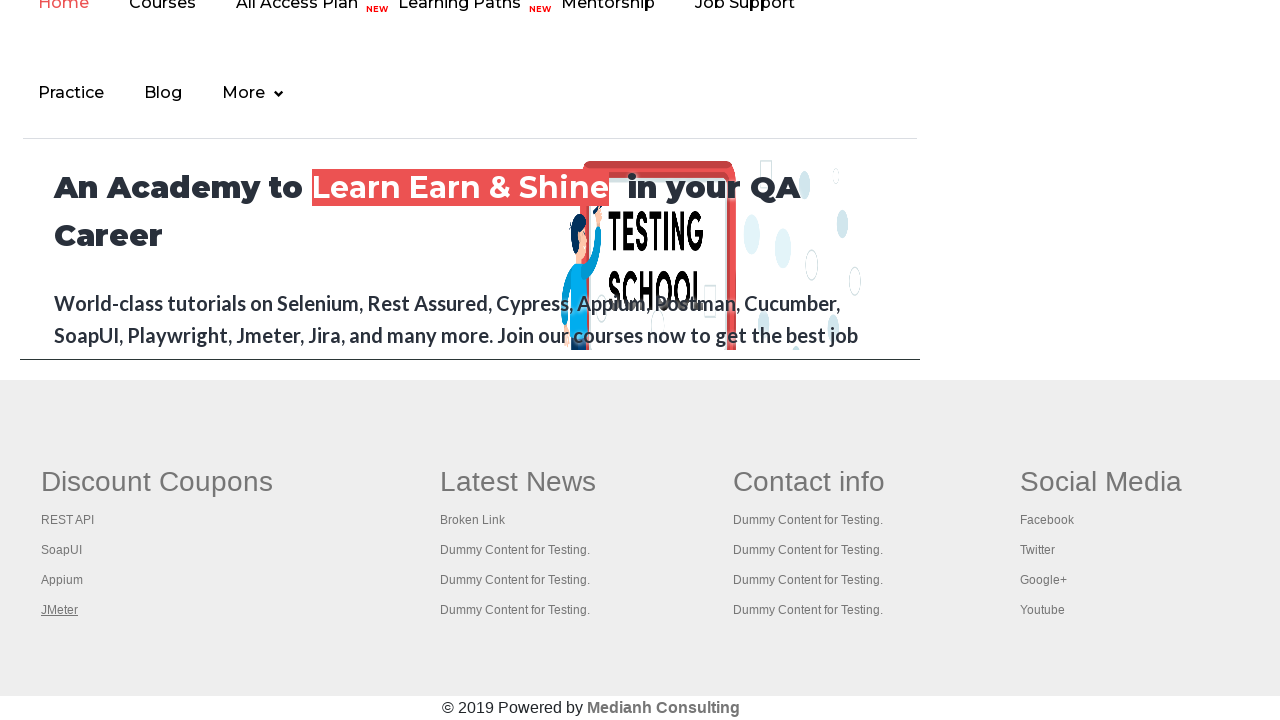

Brought tab 'The World’s Most Popular API Testing Tool | SoapUI' to front
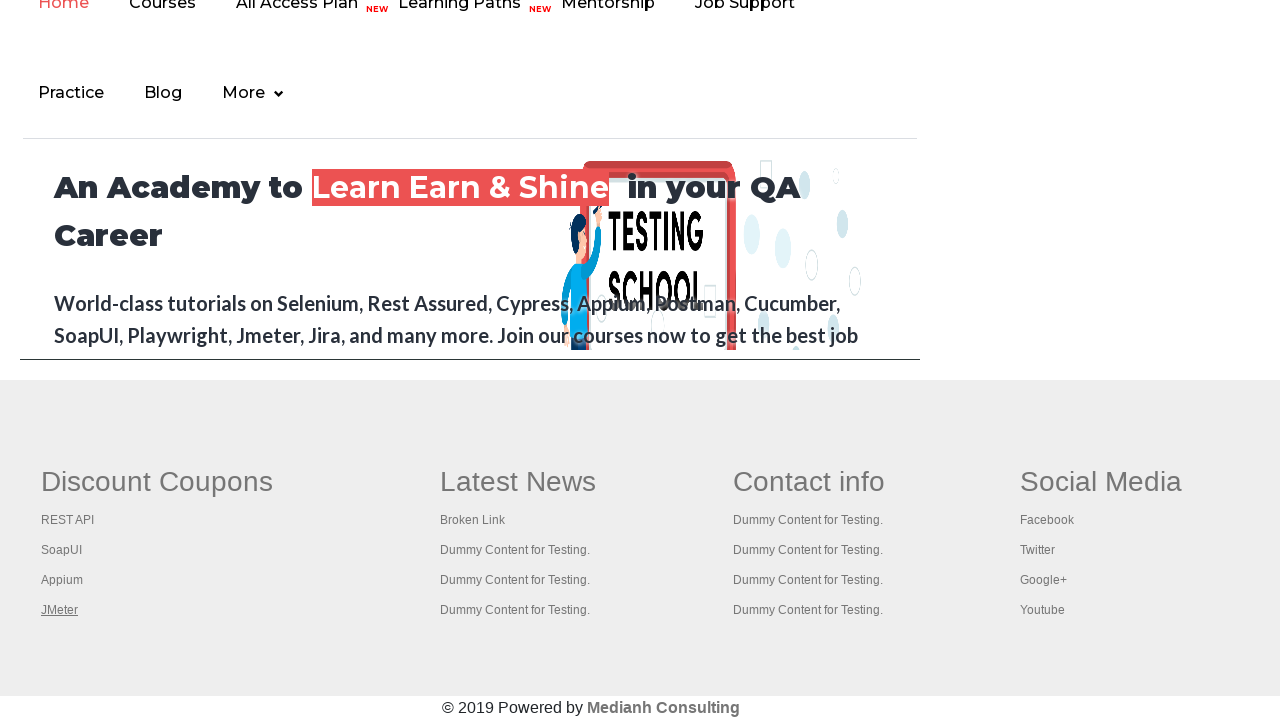

Brought tab 'Appium tutorial for Mobile Apps testing | RahulShetty Academy | Rahul' to front
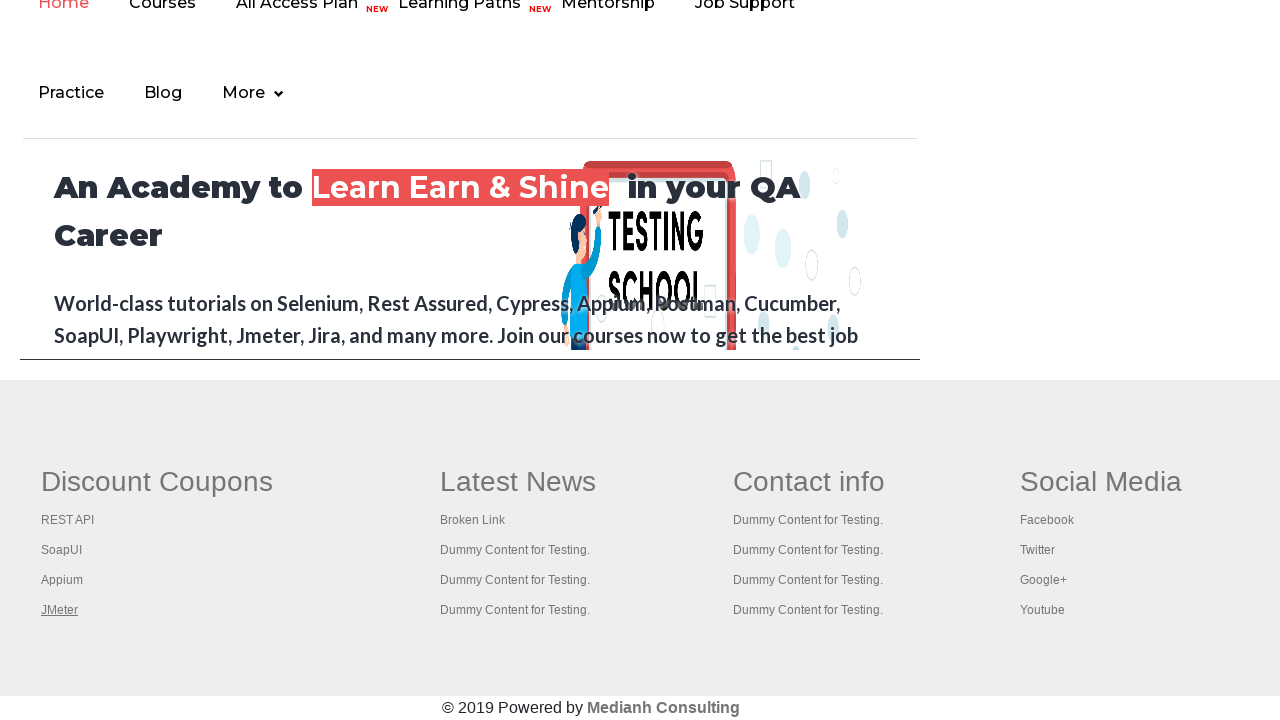

Brought tab 'Apache JMeter - Apache JMeter™' to front
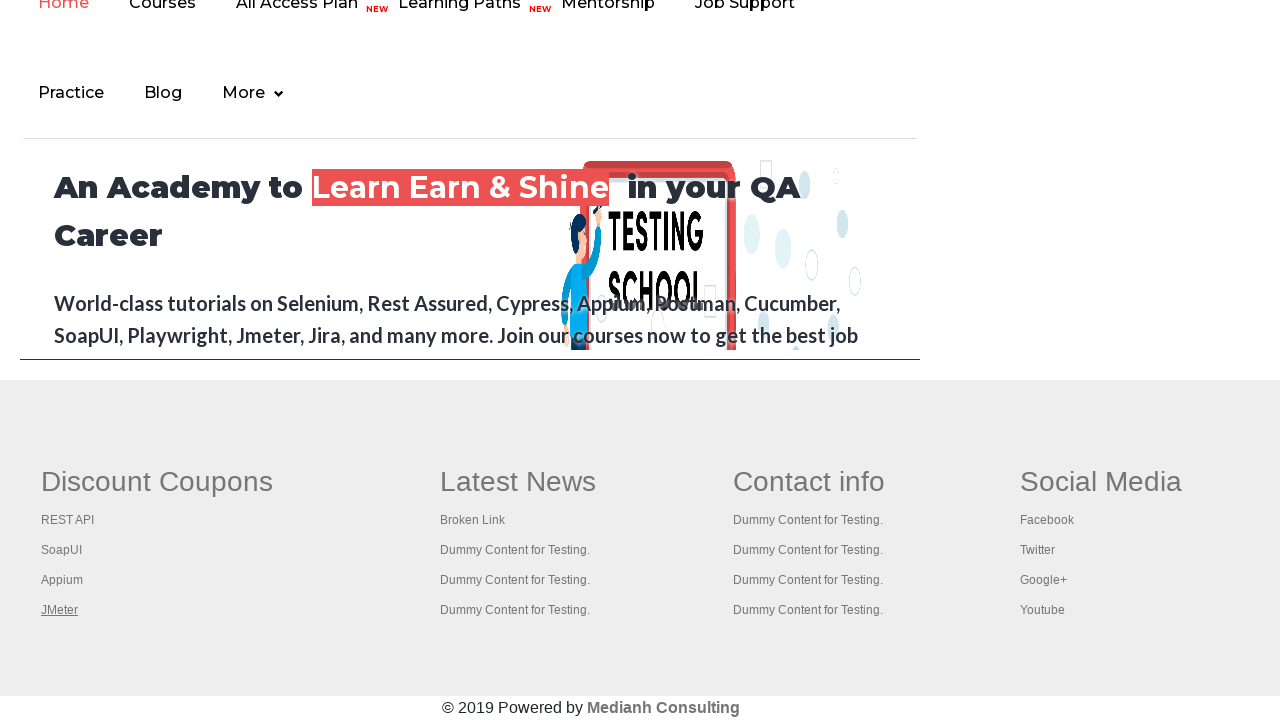

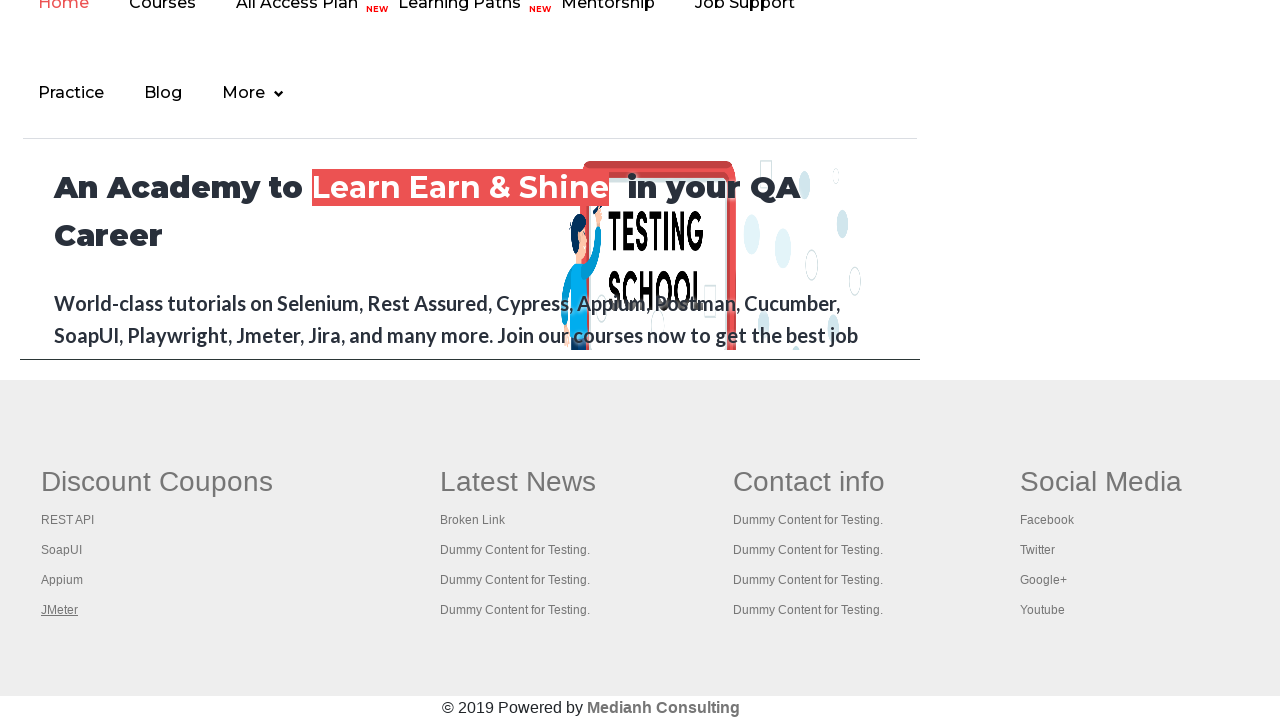